Tests that new todo items are appended to the bottom of the list by creating 3 items

Starting URL: https://demo.playwright.dev/todomvc

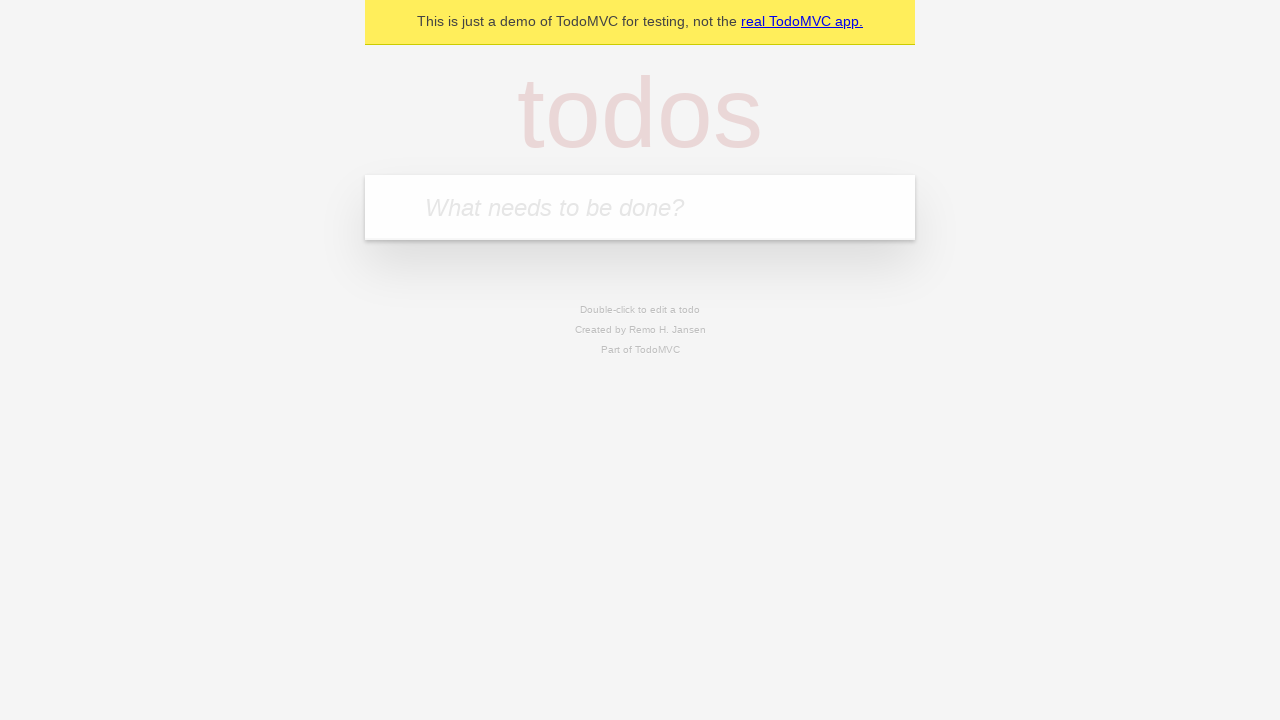

Filled todo input with 'buy some cheese' on internal:attr=[placeholder="What needs to be done?"i]
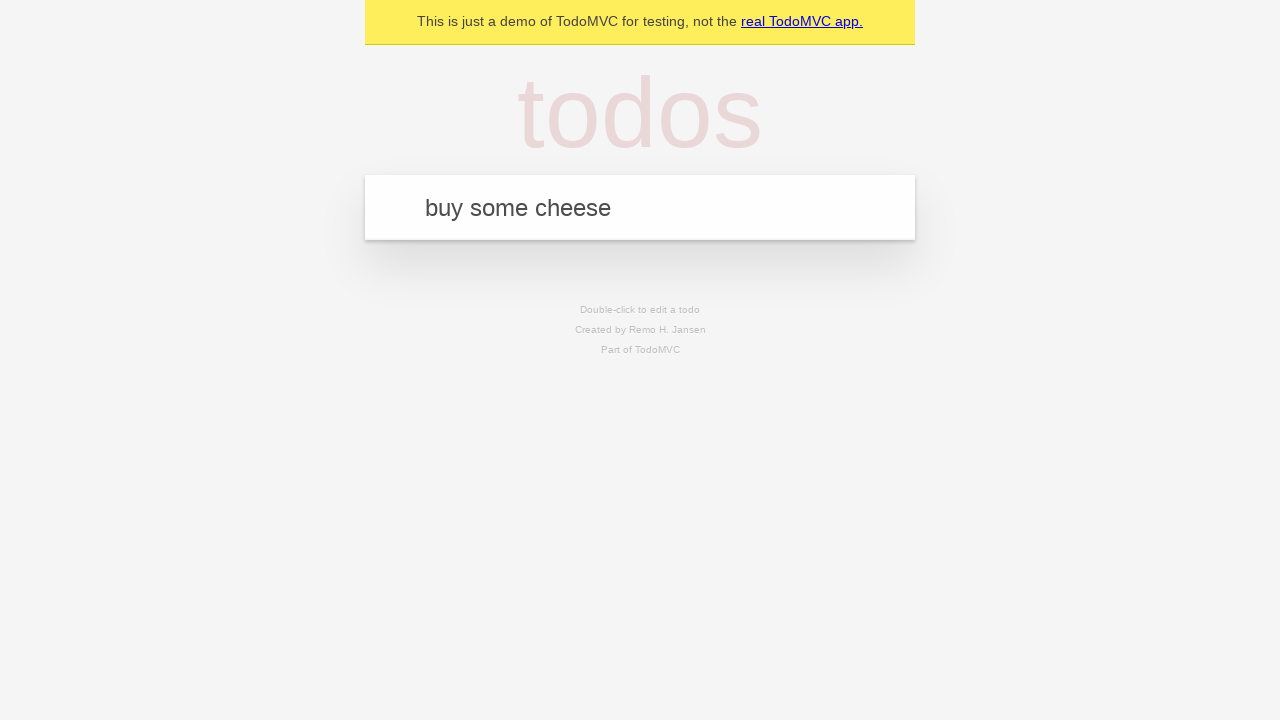

Pressed Enter to add first todo item on internal:attr=[placeholder="What needs to be done?"i]
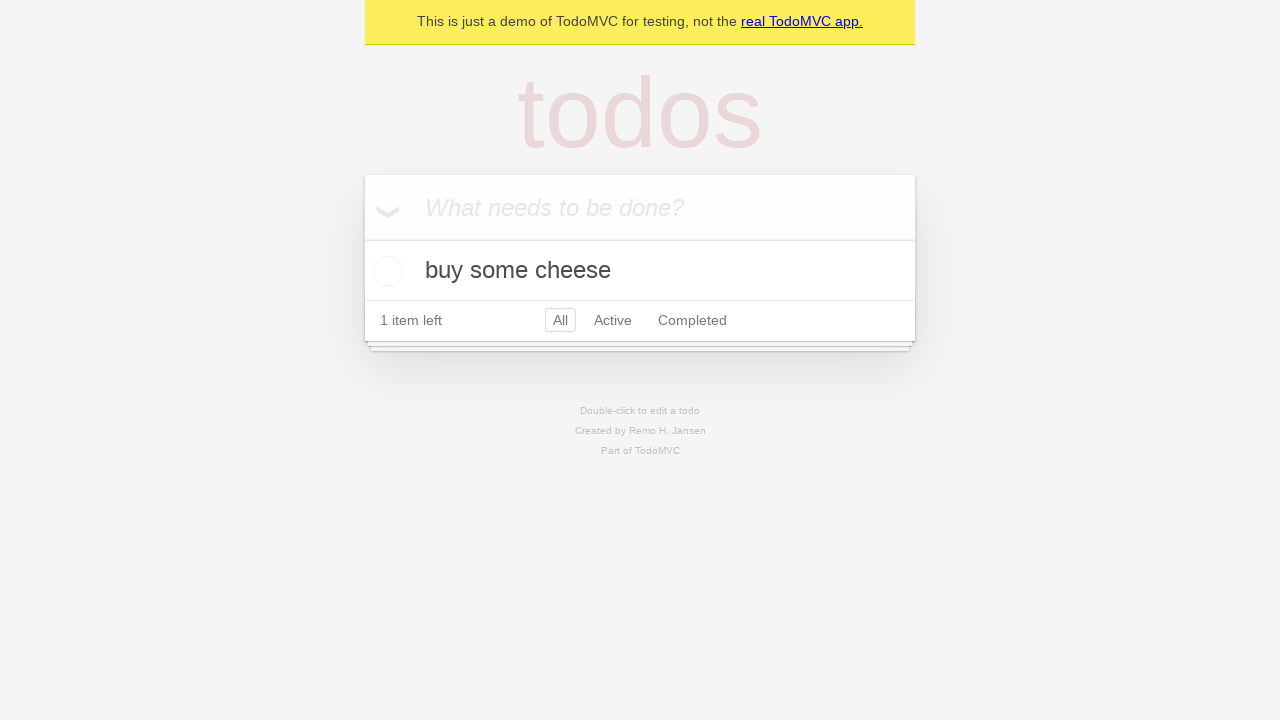

Filled todo input with 'feed the cat' on internal:attr=[placeholder="What needs to be done?"i]
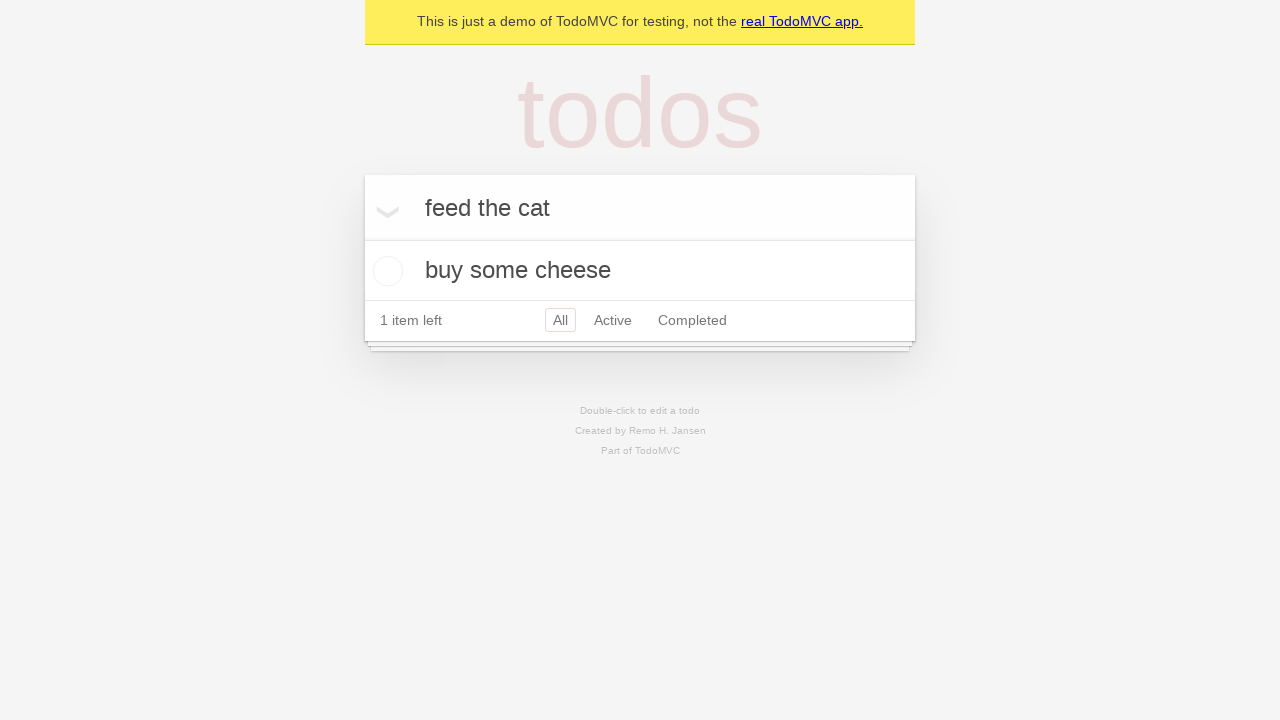

Pressed Enter to add second todo item on internal:attr=[placeholder="What needs to be done?"i]
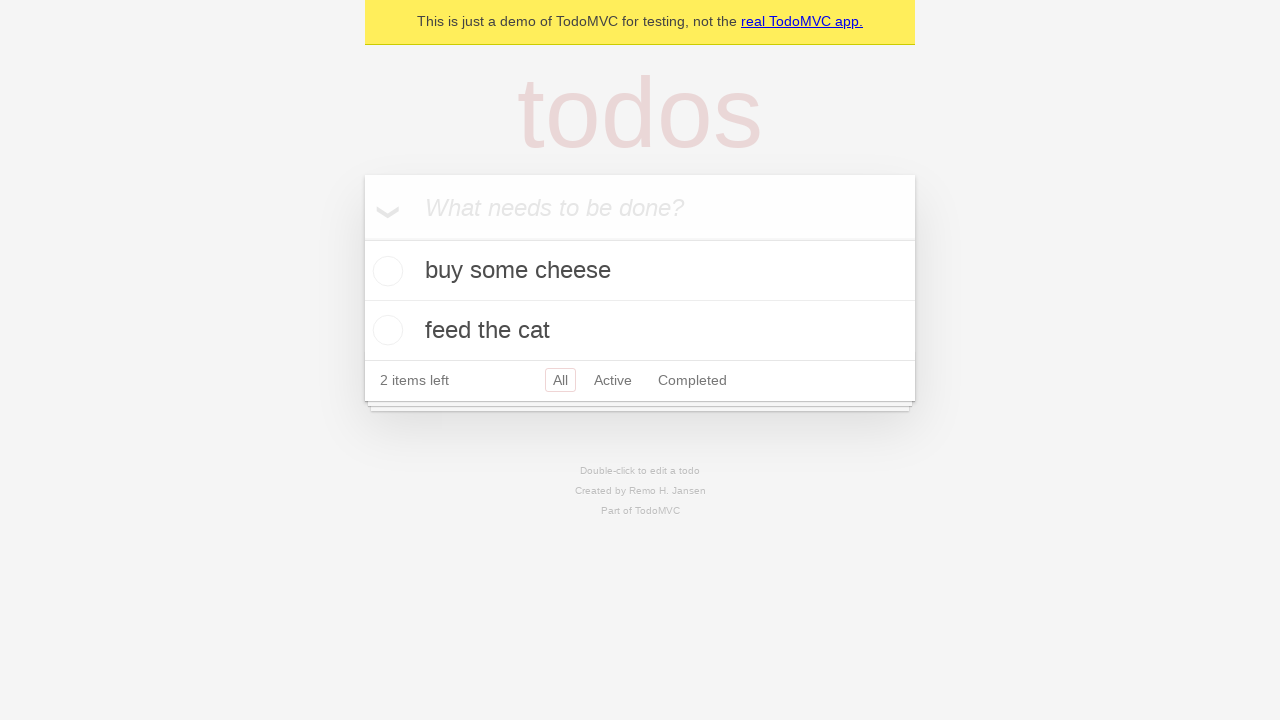

Filled todo input with 'book a doctors appointment' on internal:attr=[placeholder="What needs to be done?"i]
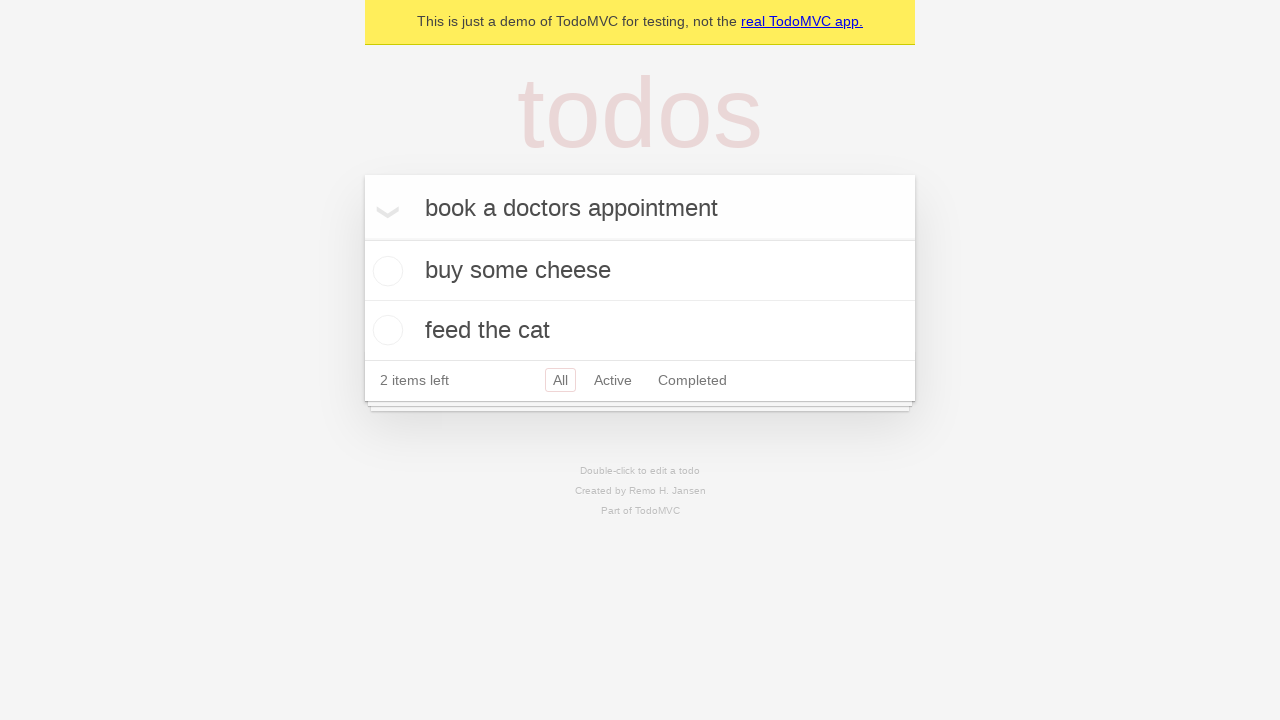

Pressed Enter to add third todo item on internal:attr=[placeholder="What needs to be done?"i]
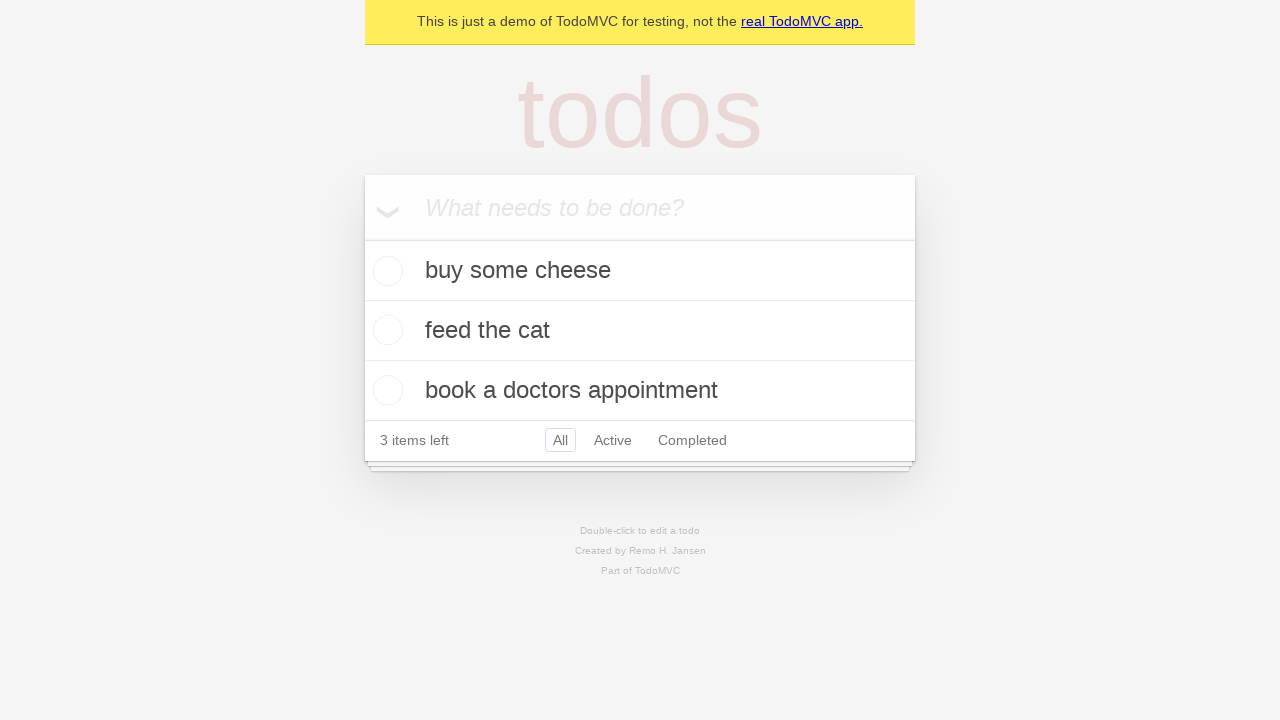

Verified all 3 todo items are displayed in the list
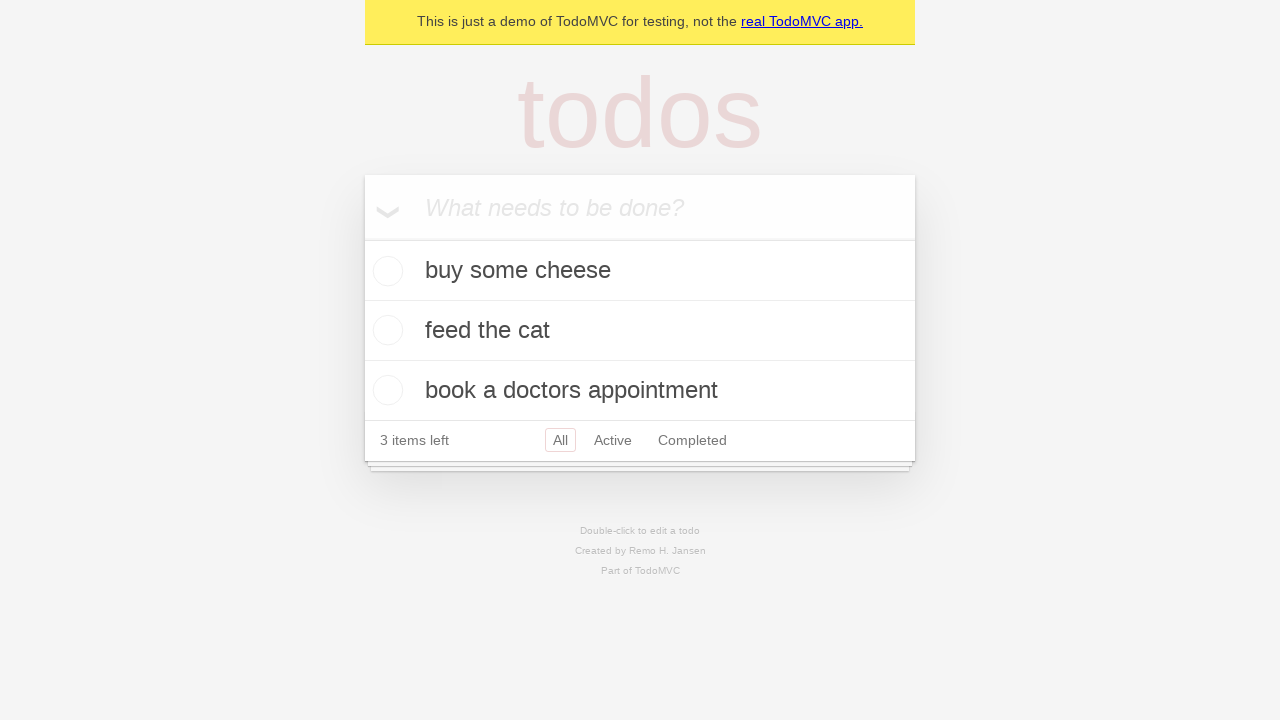

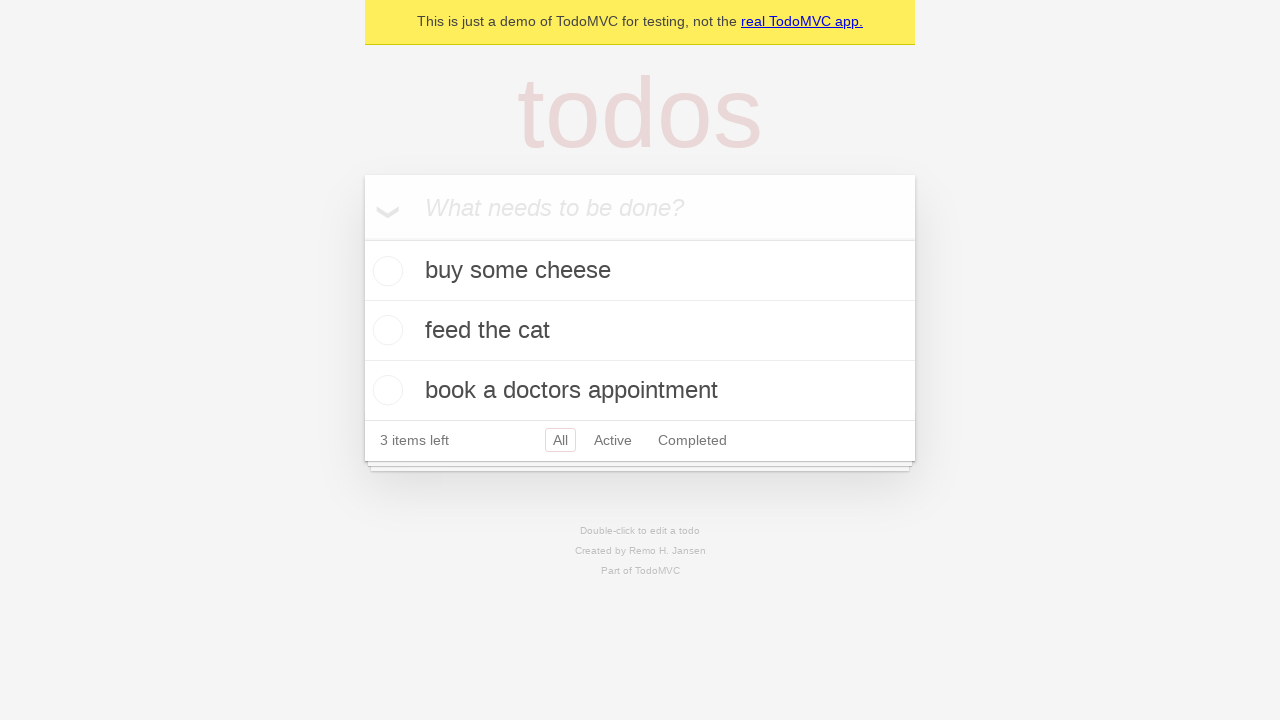